Tests JavaScript alert handling on W3Schools demo page by switching to an iframe, clicking a button to trigger an alert, verifying the alert message text, and accepting the alert.

Starting URL: http://www.w3schools.com/js/tryit.asp?filename=tryjs_alert

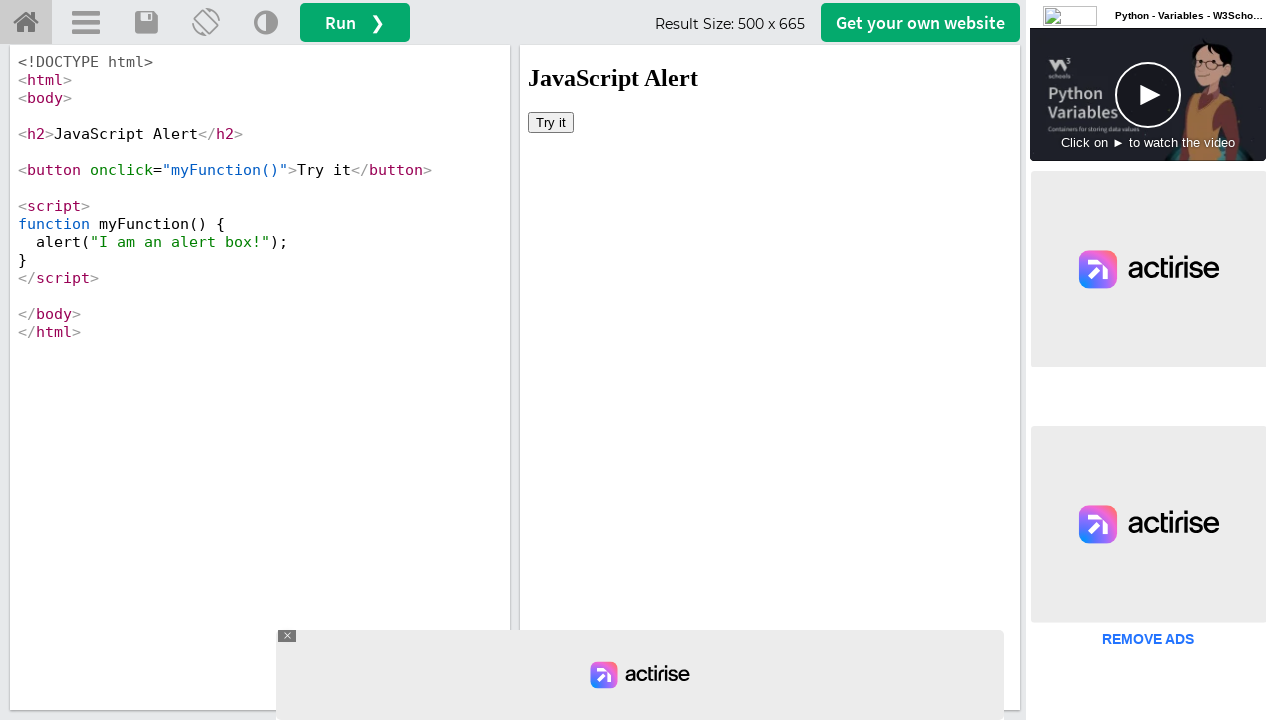

Set viewport size to 1920x1080
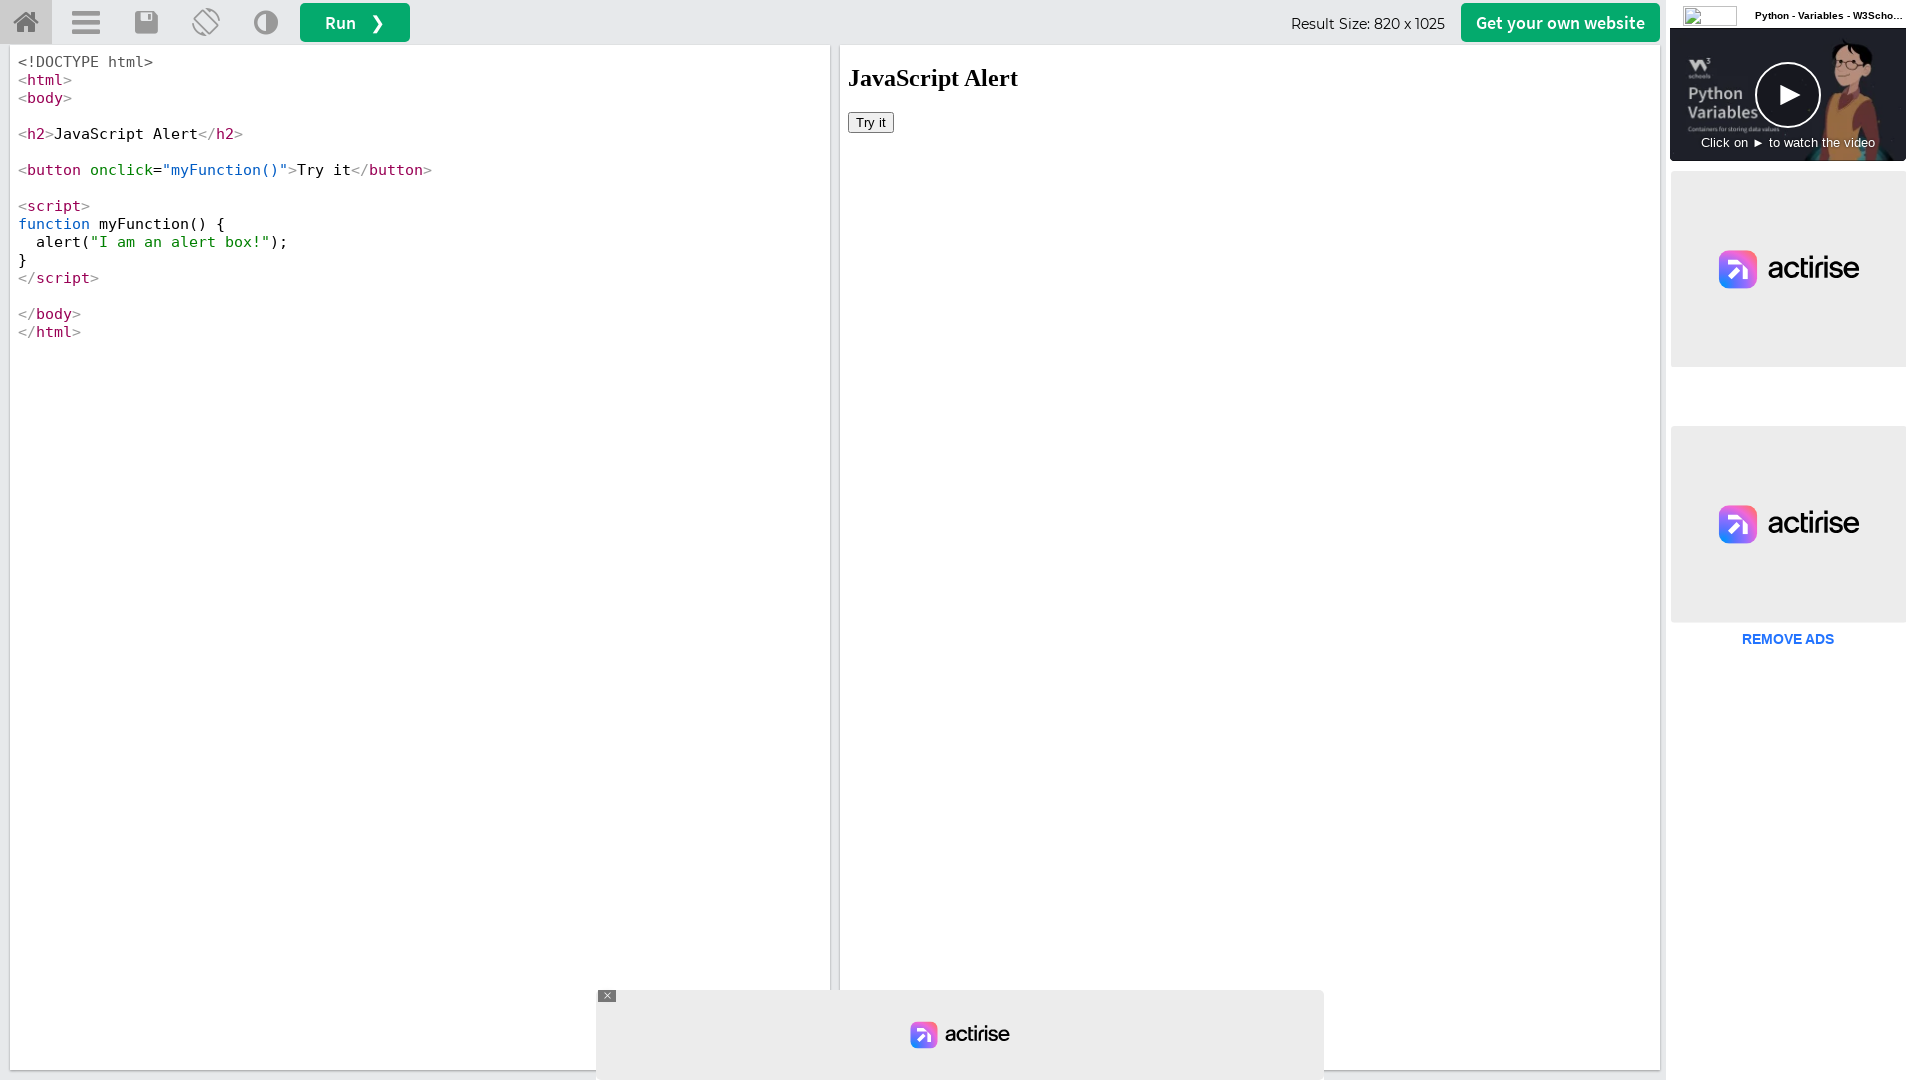

Located iframeResult iframe
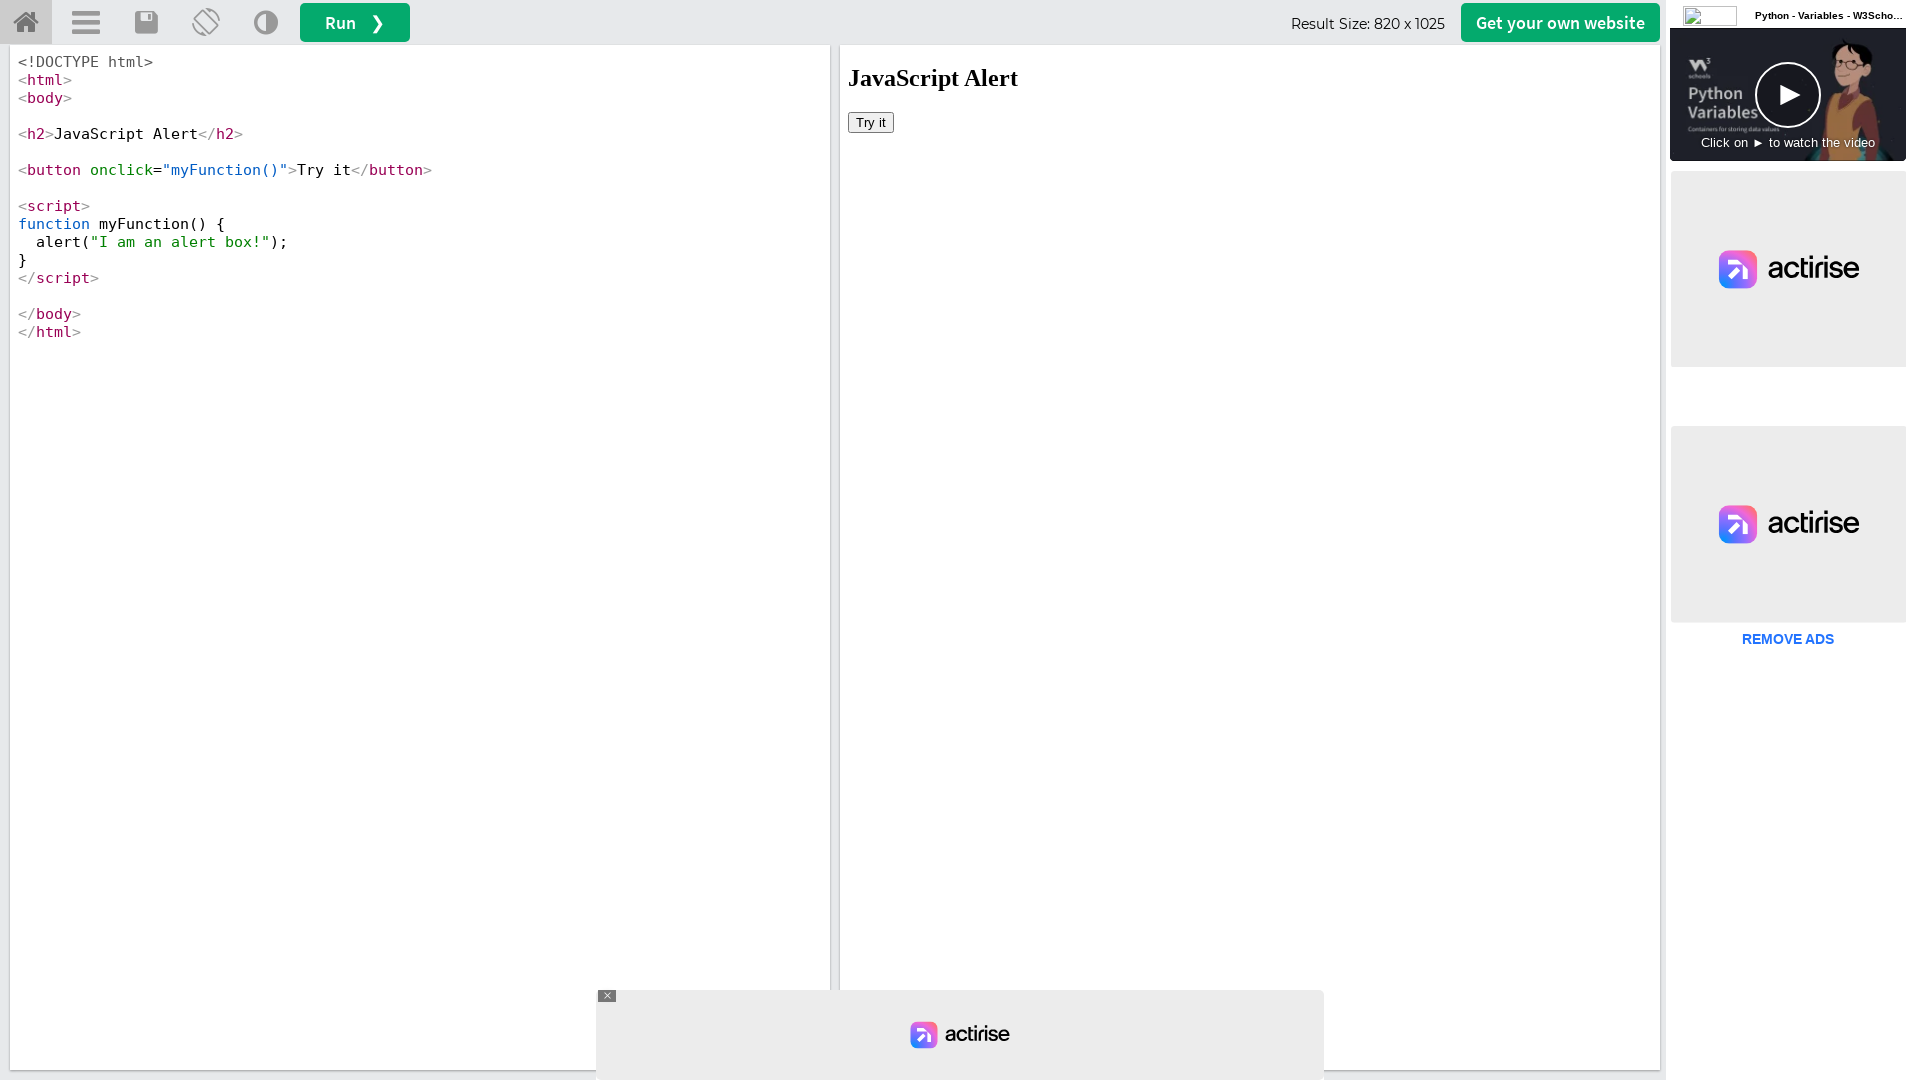

Accepted the alert dialog
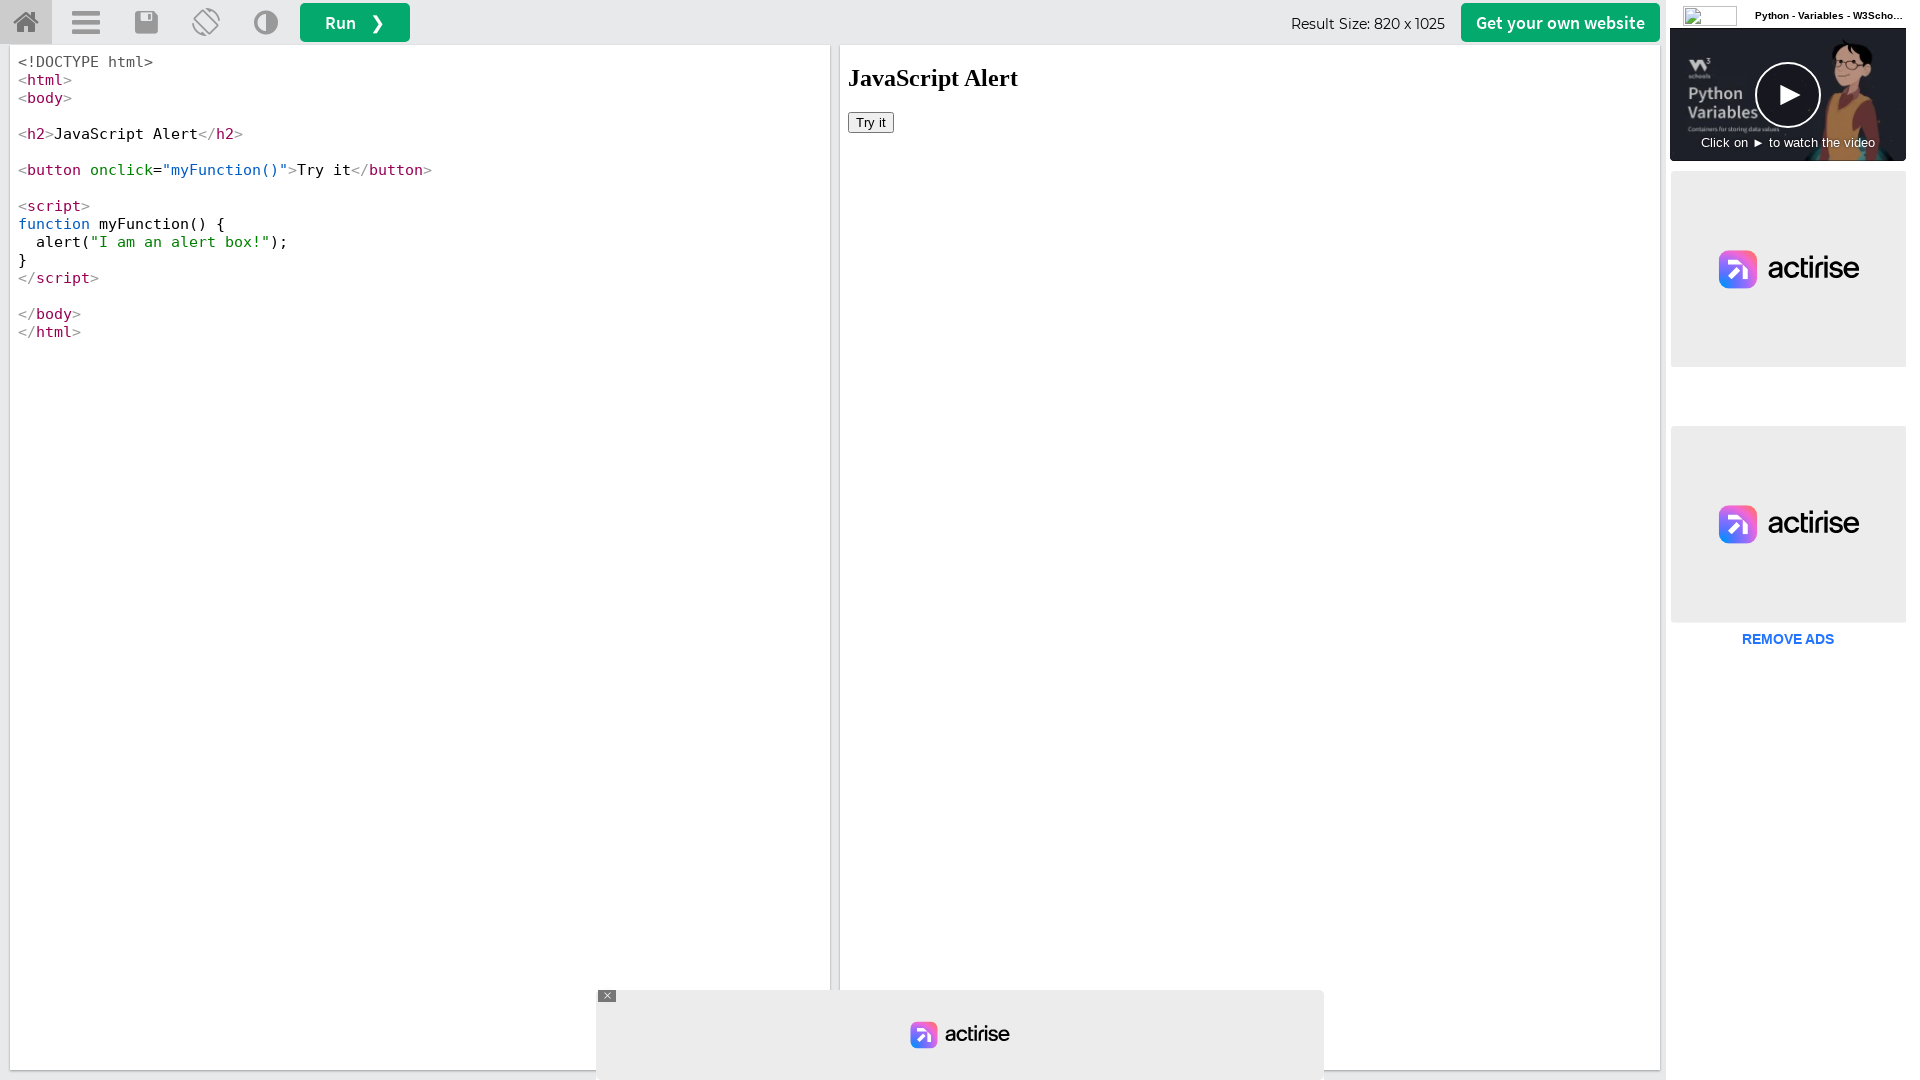

Clicked 'Try it' button in iframe to trigger alert at (871, 122) on #iframeResult >> internal:control=enter-frame >> html > body > button
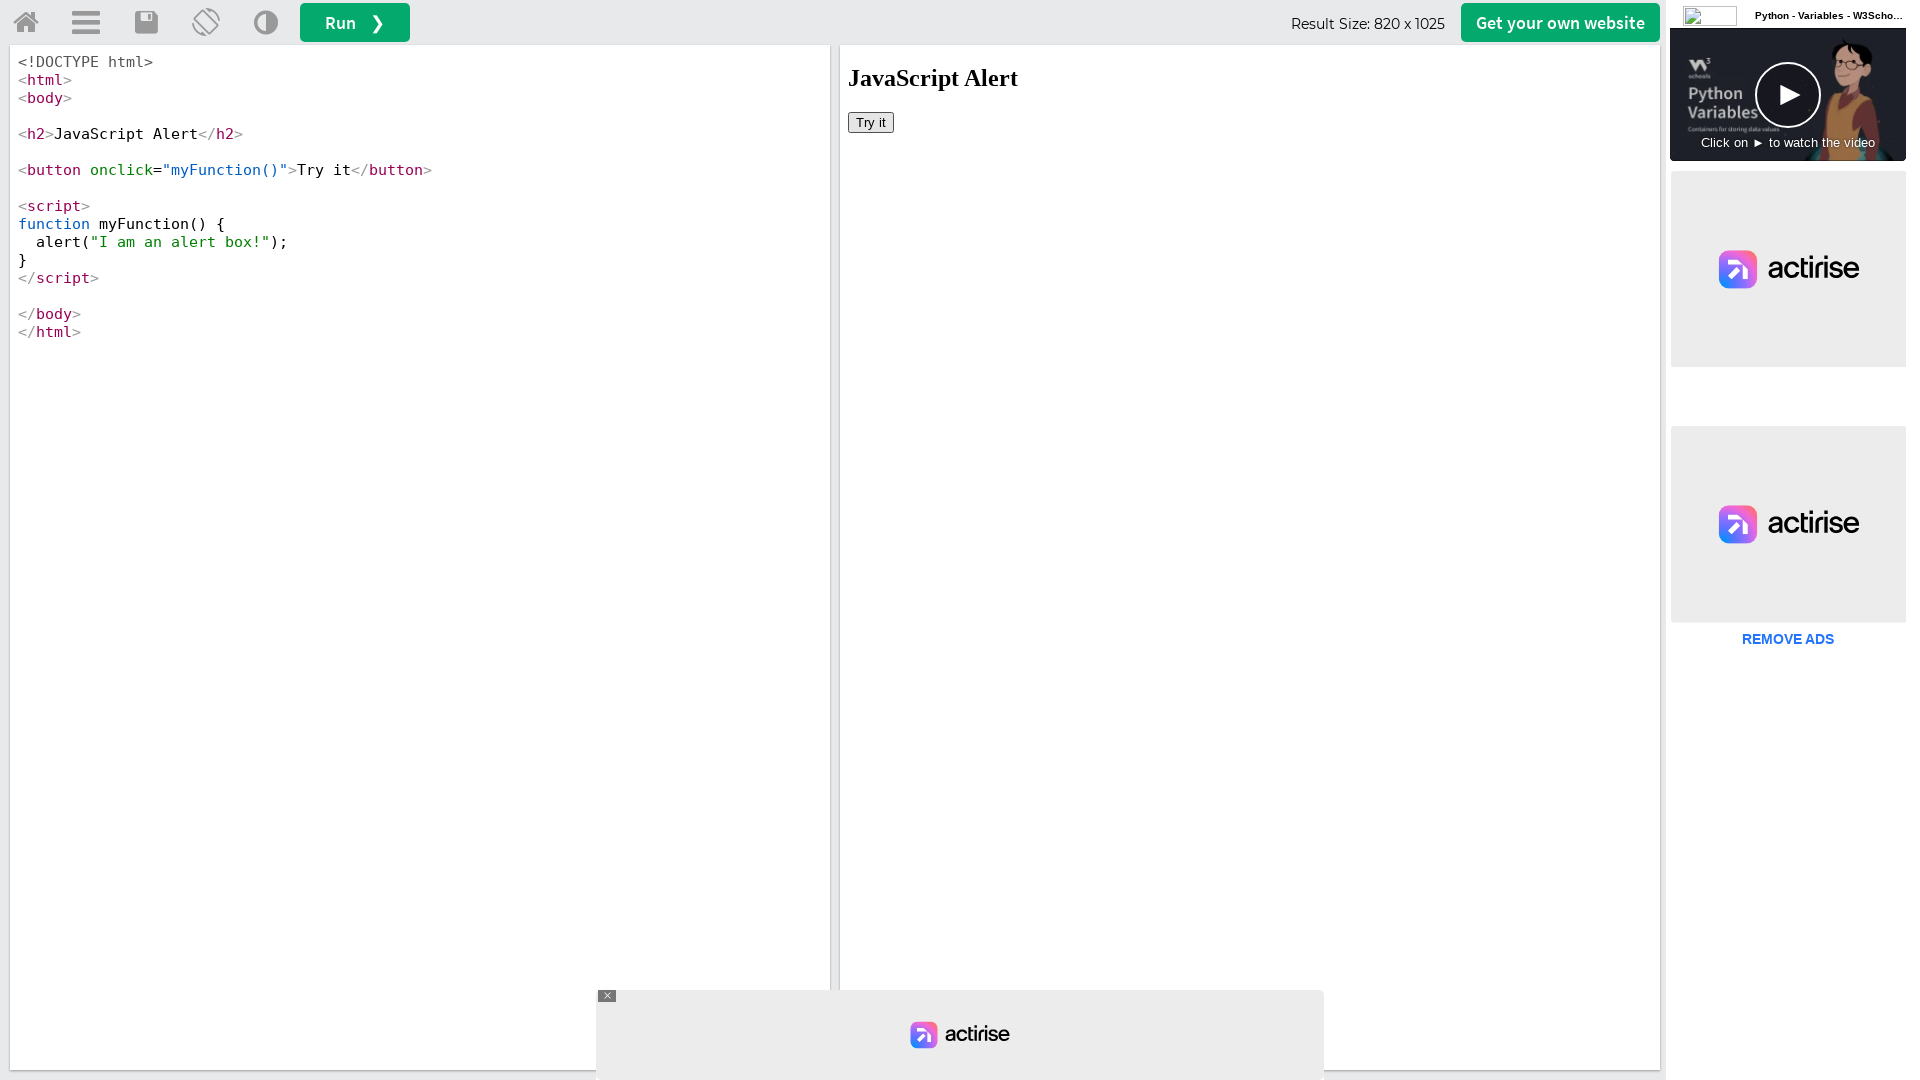

Waited 500ms for dialog handler to complete
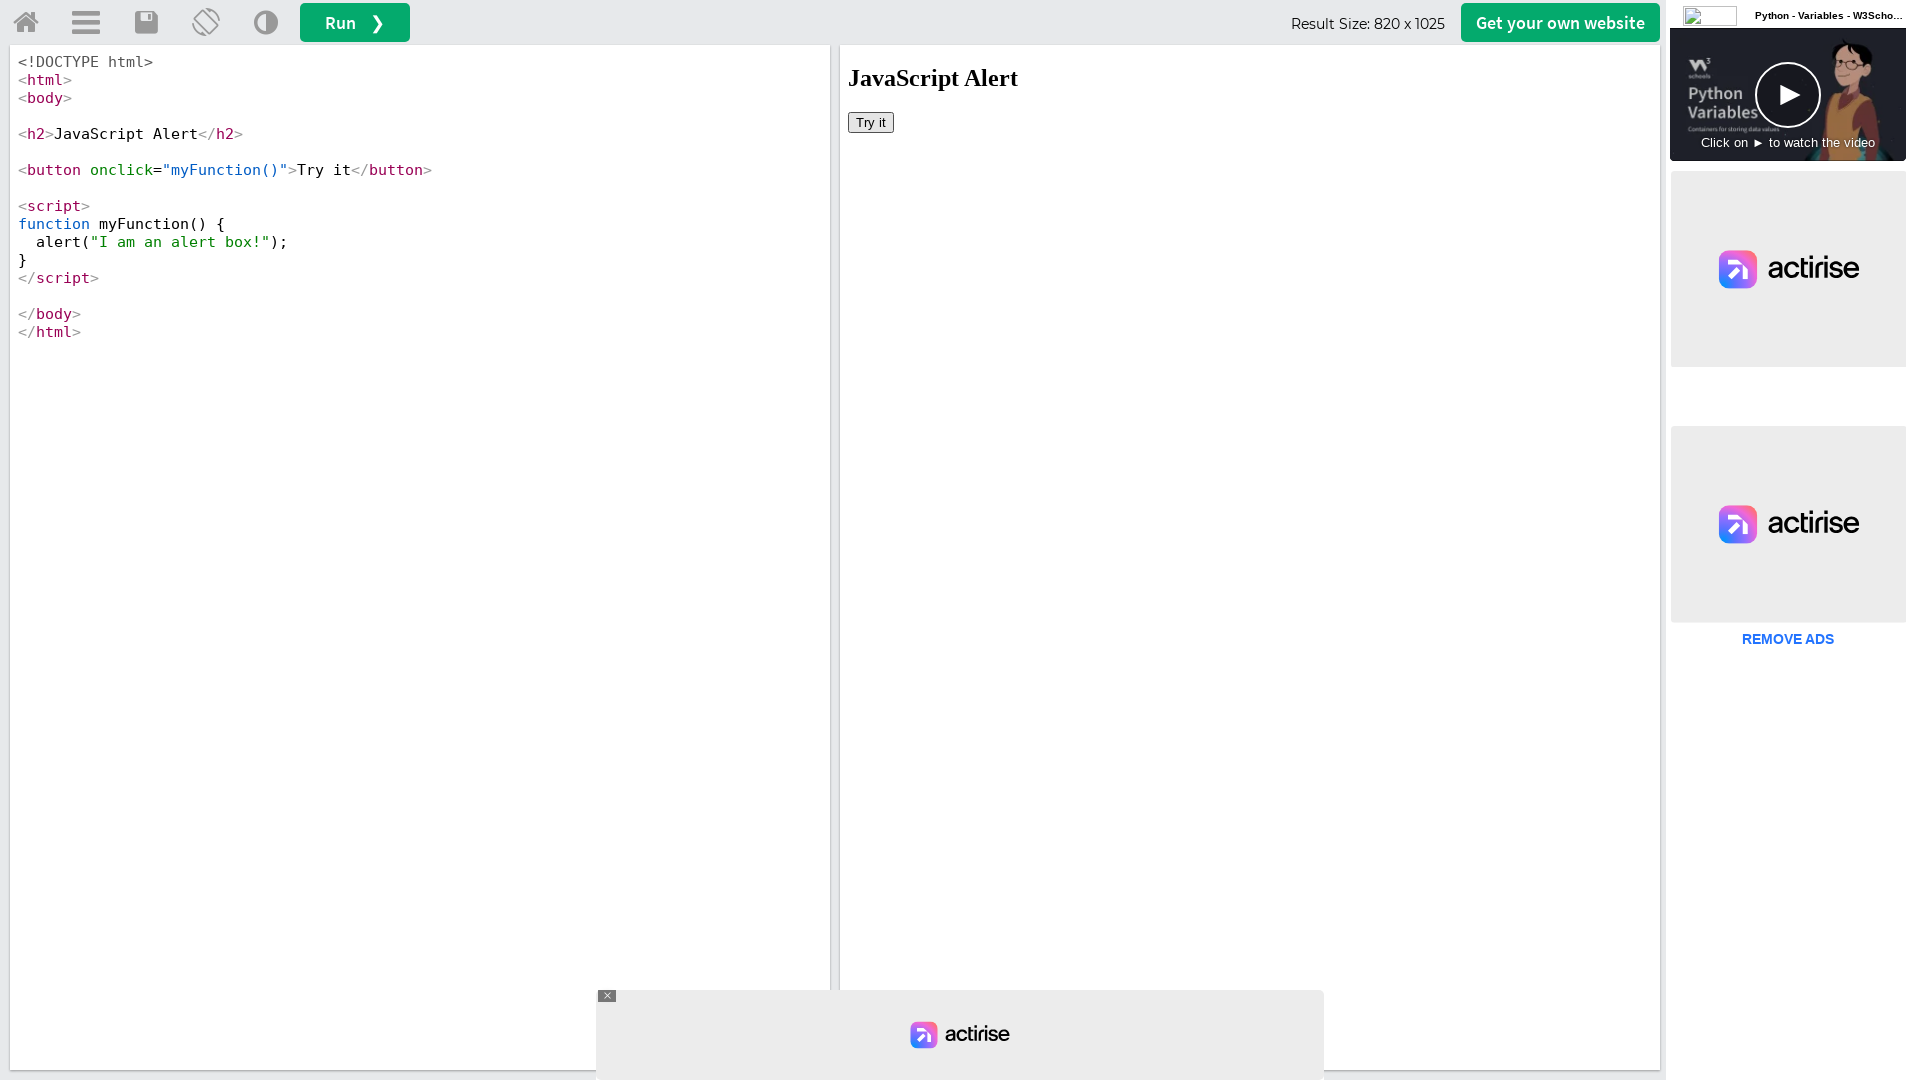

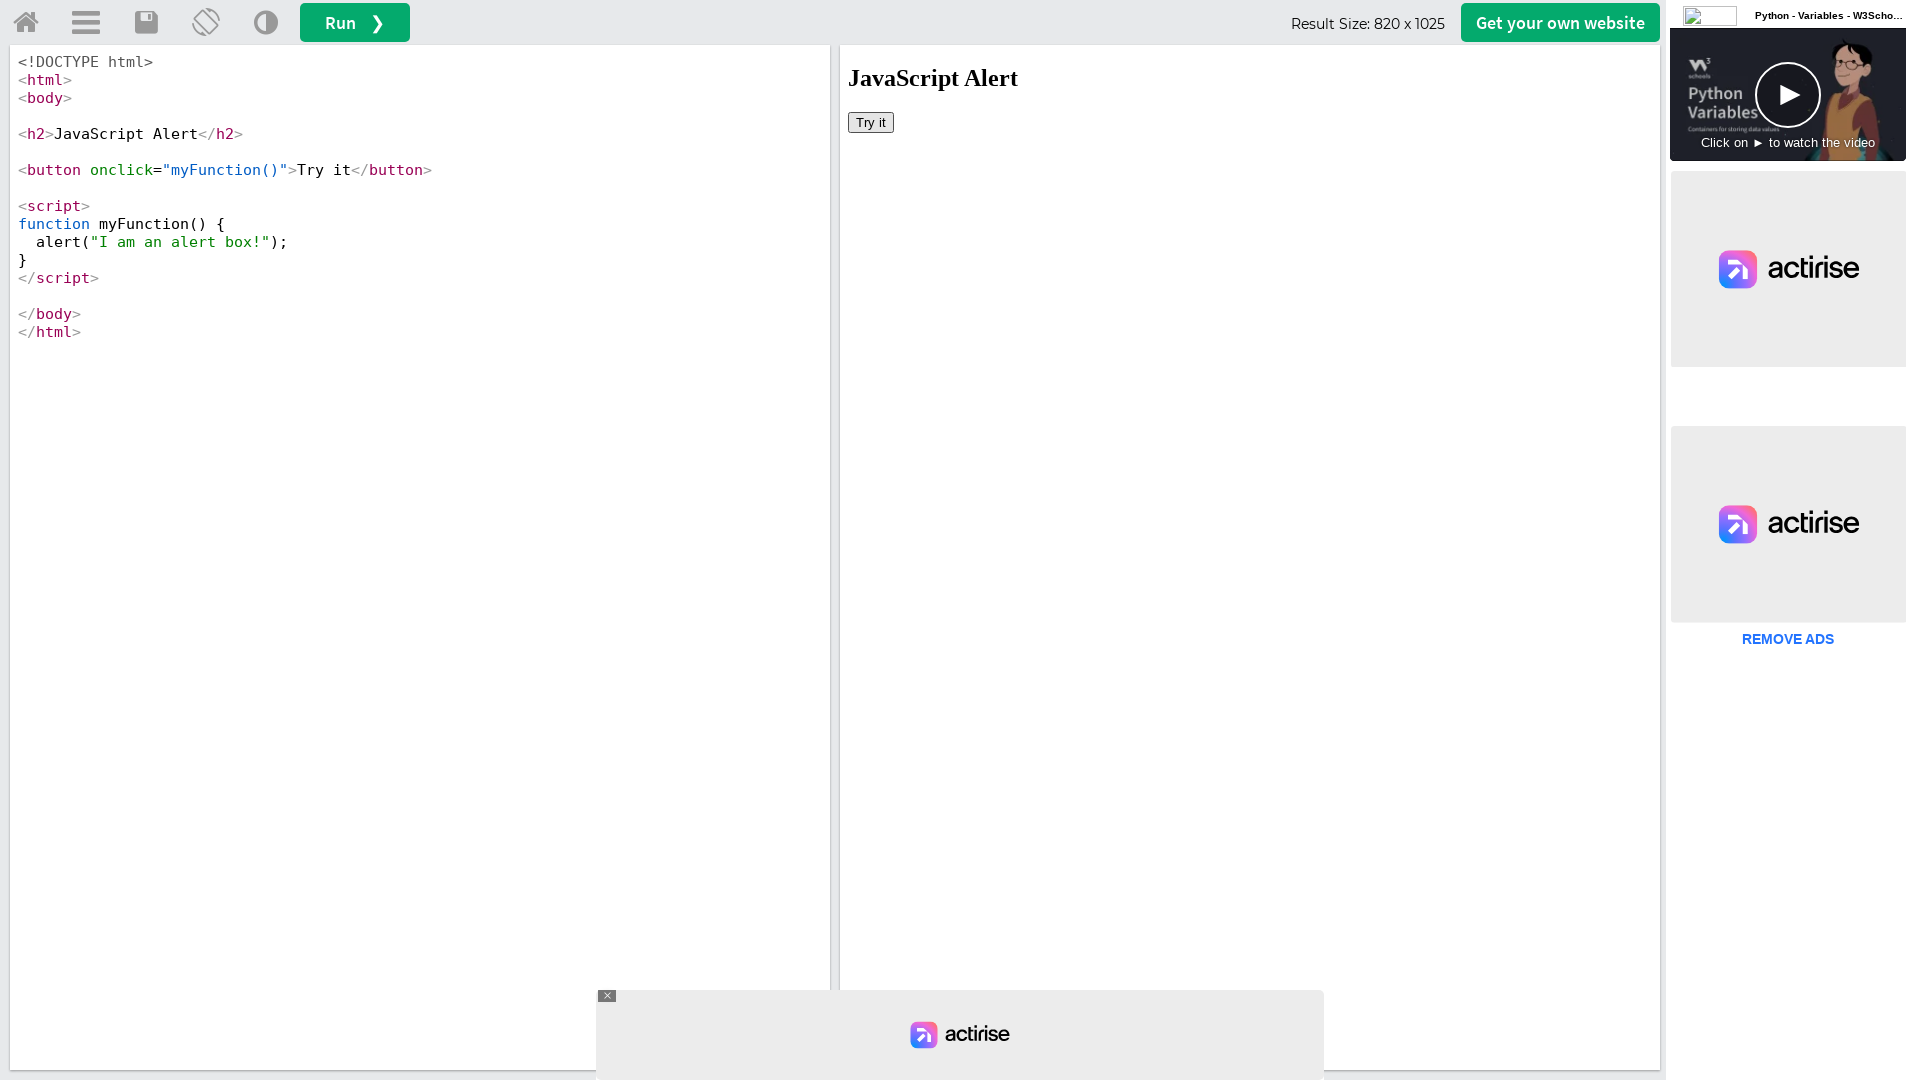